Tests that the browser back button works correctly with todo filters

Starting URL: https://demo.playwright.dev/todomvc

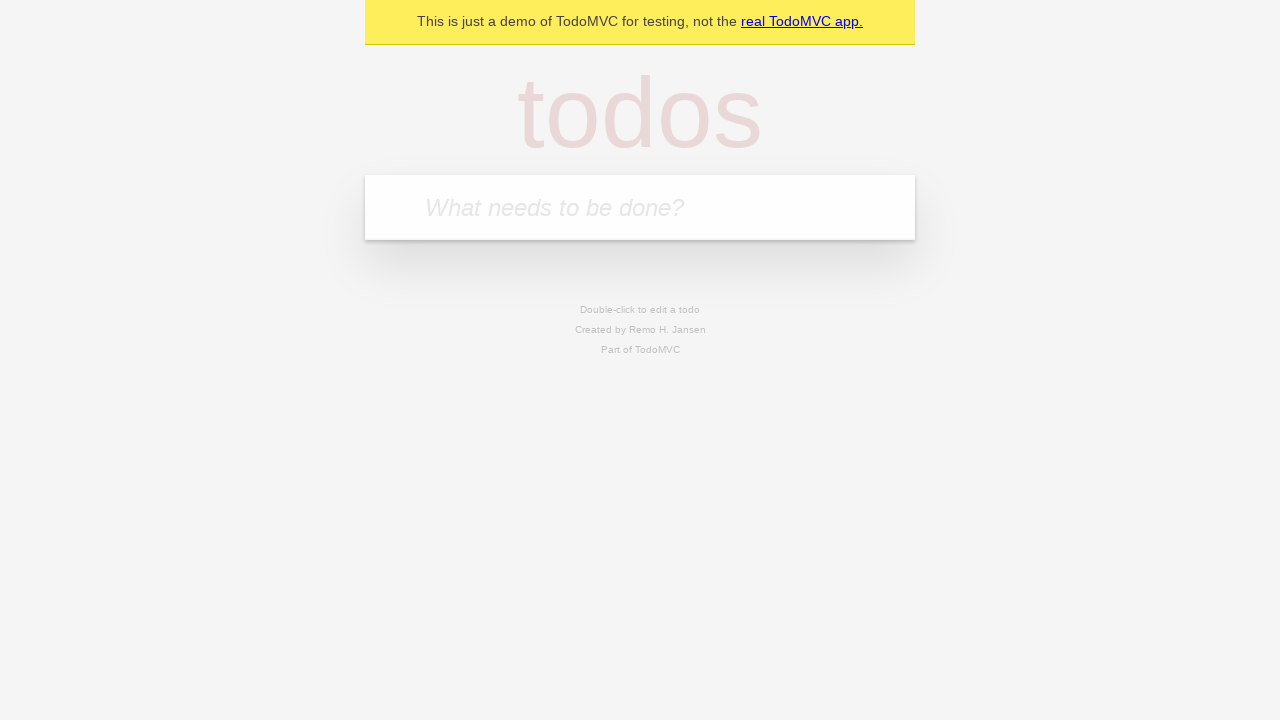

Filled todo input with 'draft Christmas Party plans' on internal:attr=[placeholder="What needs to be done?"i]
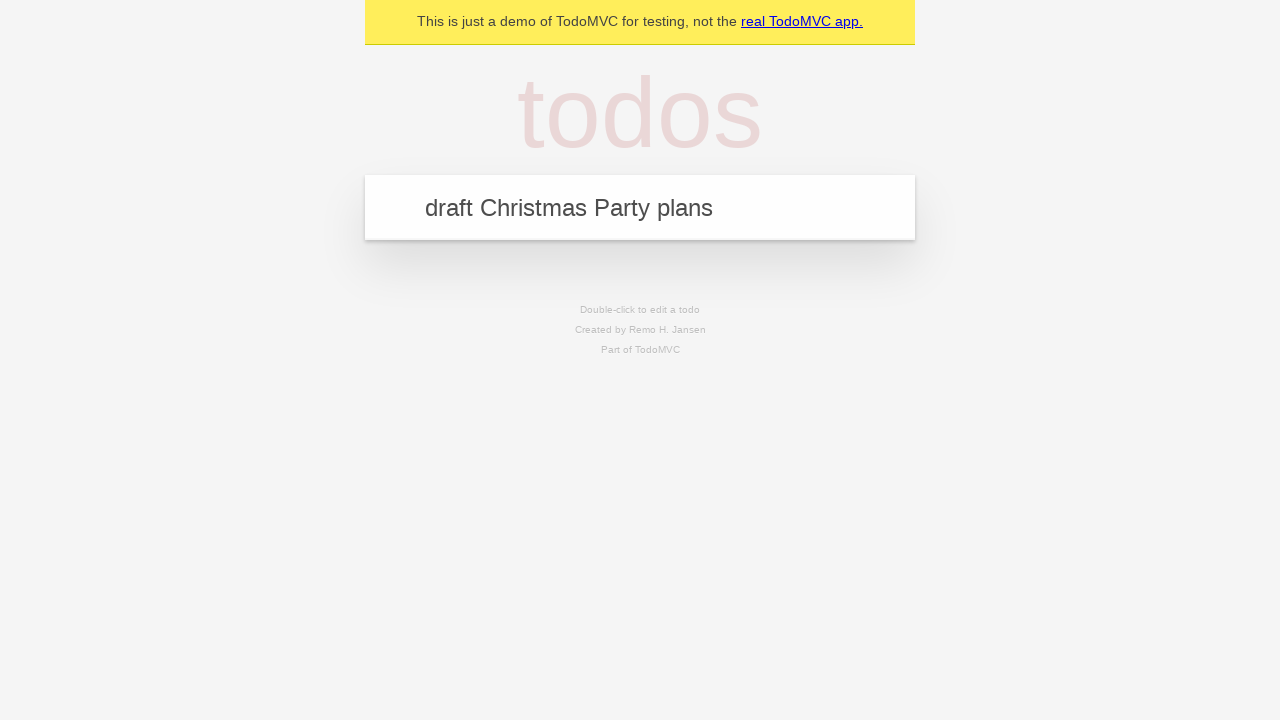

Pressed Enter to create todo 'draft Christmas Party plans' on internal:attr=[placeholder="What needs to be done?"i]
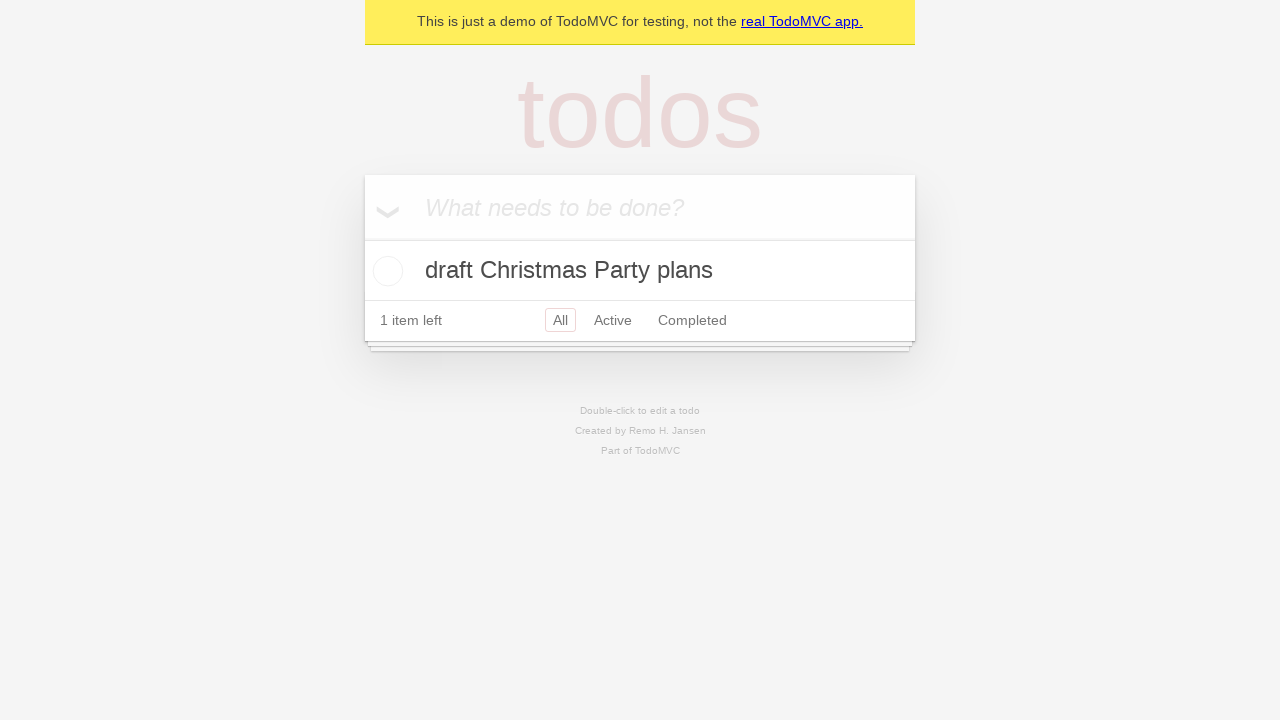

Filled todo input with 'tell HR about the party' on internal:attr=[placeholder="What needs to be done?"i]
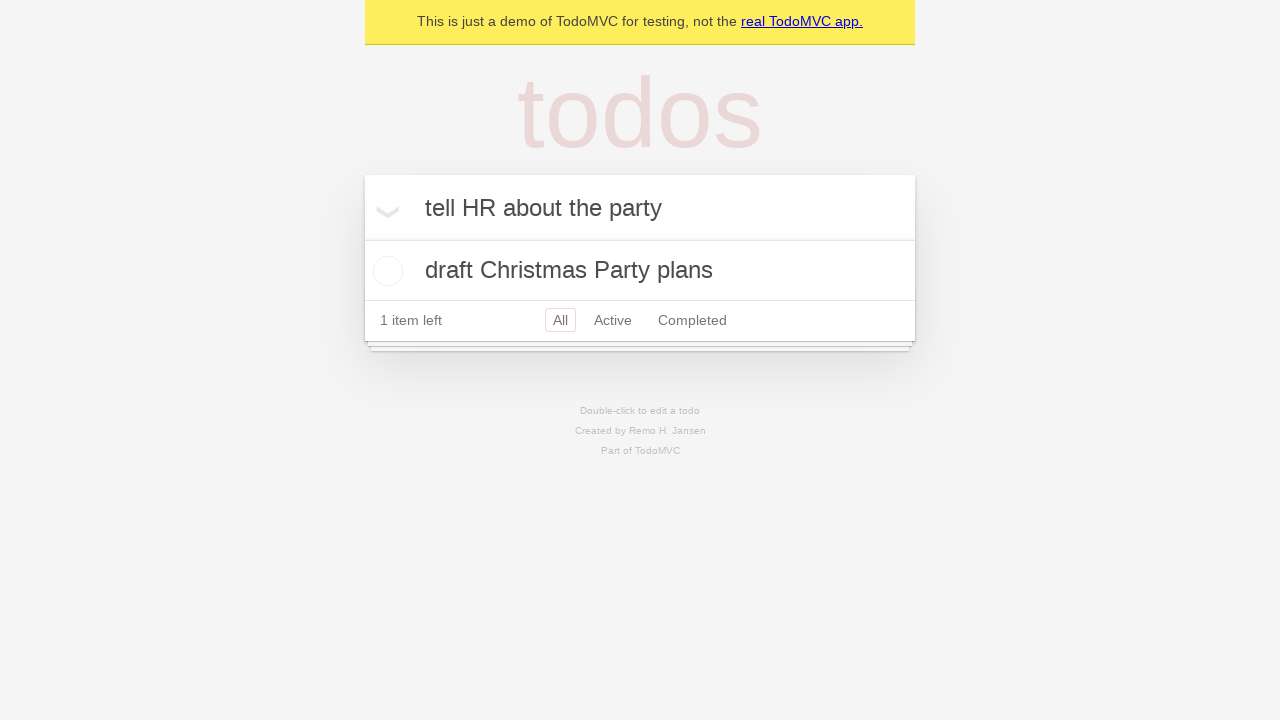

Pressed Enter to create todo 'tell HR about the party' on internal:attr=[placeholder="What needs to be done?"i]
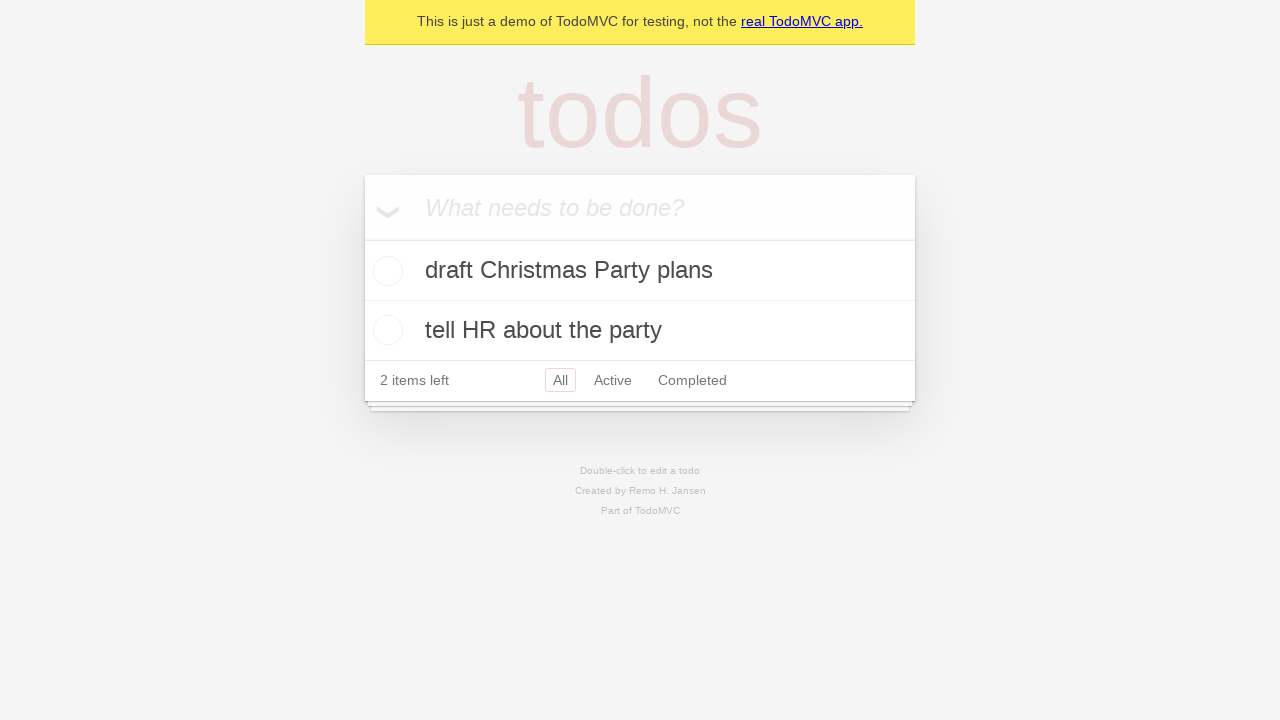

Filled todo input with 'send party budget over to Finance' on internal:attr=[placeholder="What needs to be done?"i]
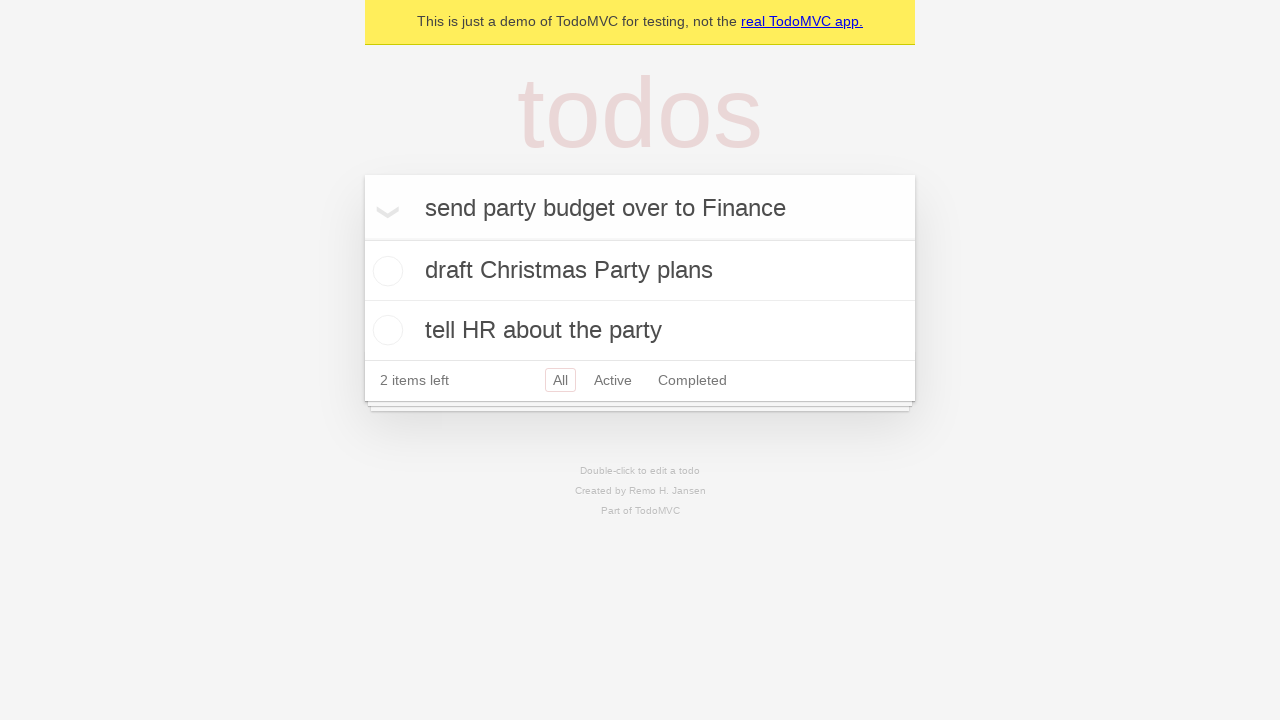

Pressed Enter to create todo 'send party budget over to Finance' on internal:attr=[placeholder="What needs to be done?"i]
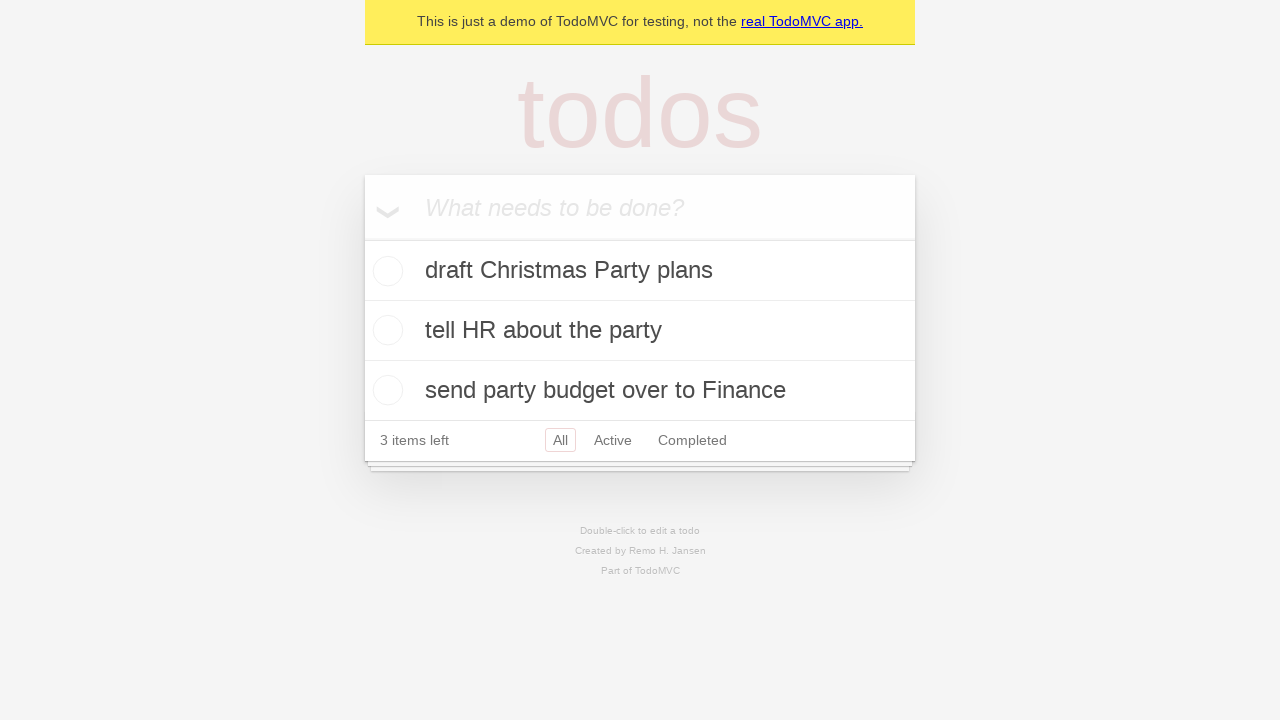

Filled todo input with 'get the party accepted by Management' on internal:attr=[placeholder="What needs to be done?"i]
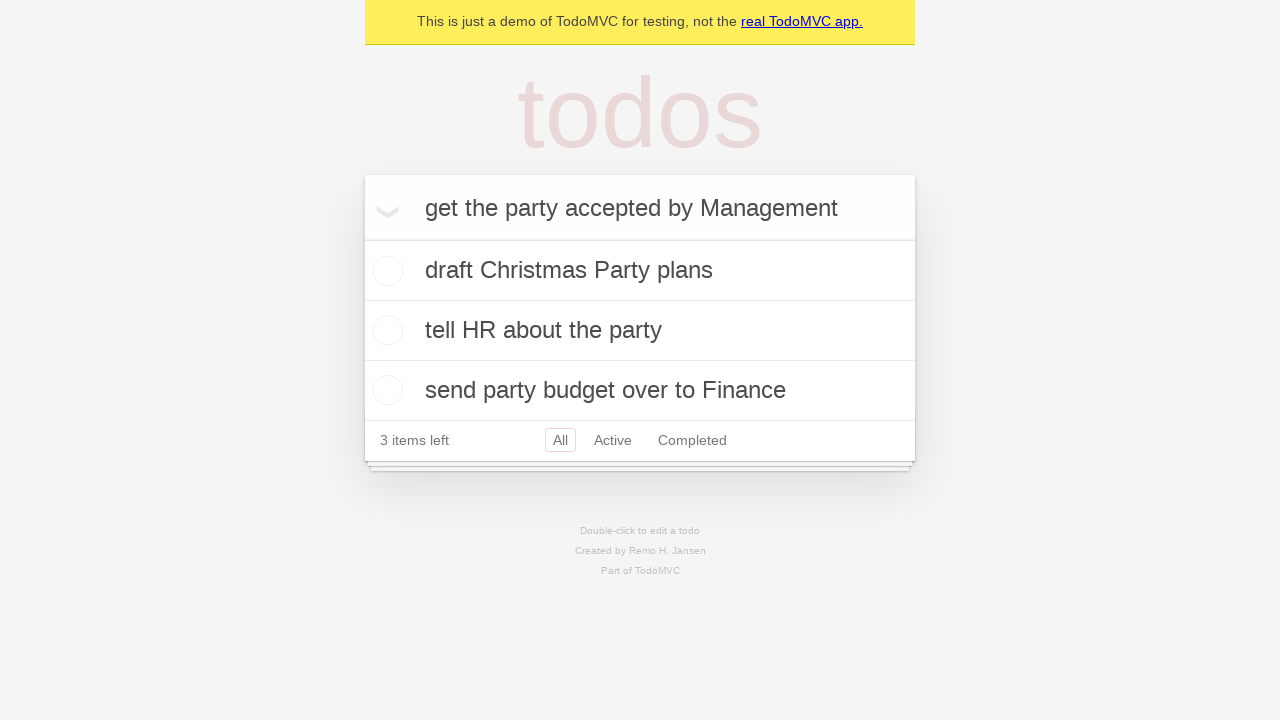

Pressed Enter to create todo 'get the party accepted by Management' on internal:attr=[placeholder="What needs to be done?"i]
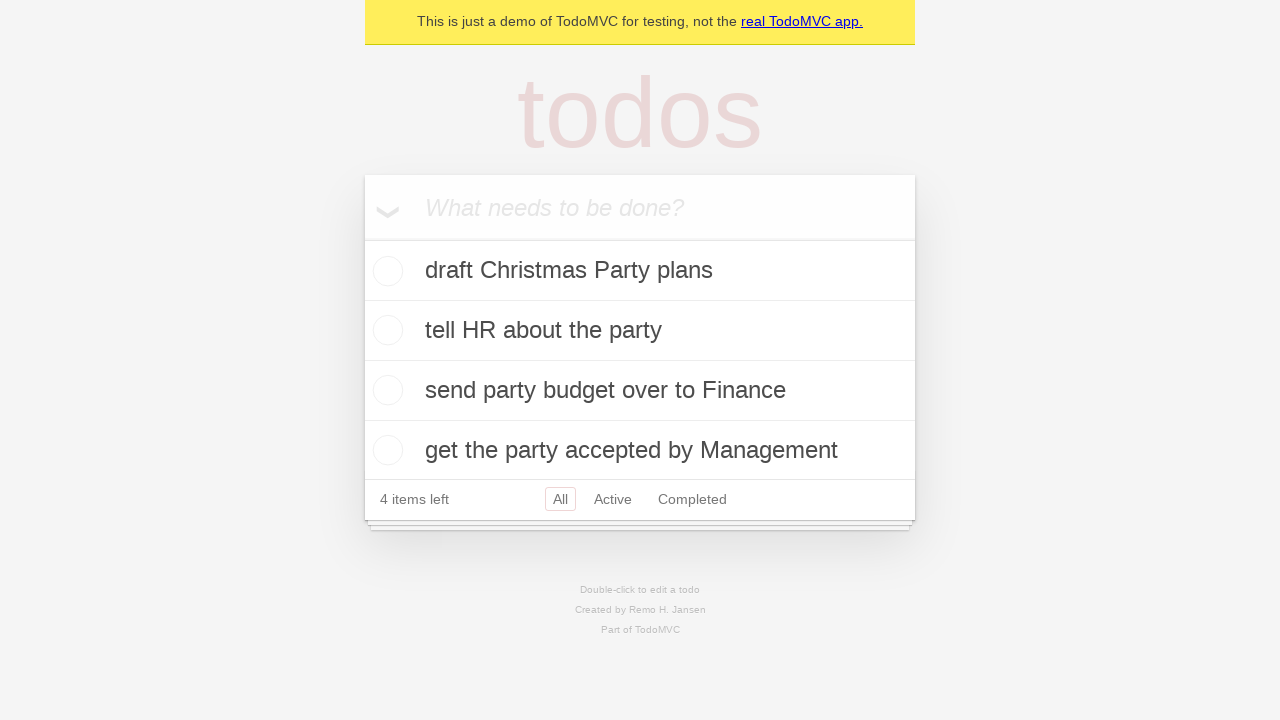

Checked the second todo item at (385, 330) on internal:testid=[data-testid="todo-item"s] >> nth=1 >> internal:role=checkbox
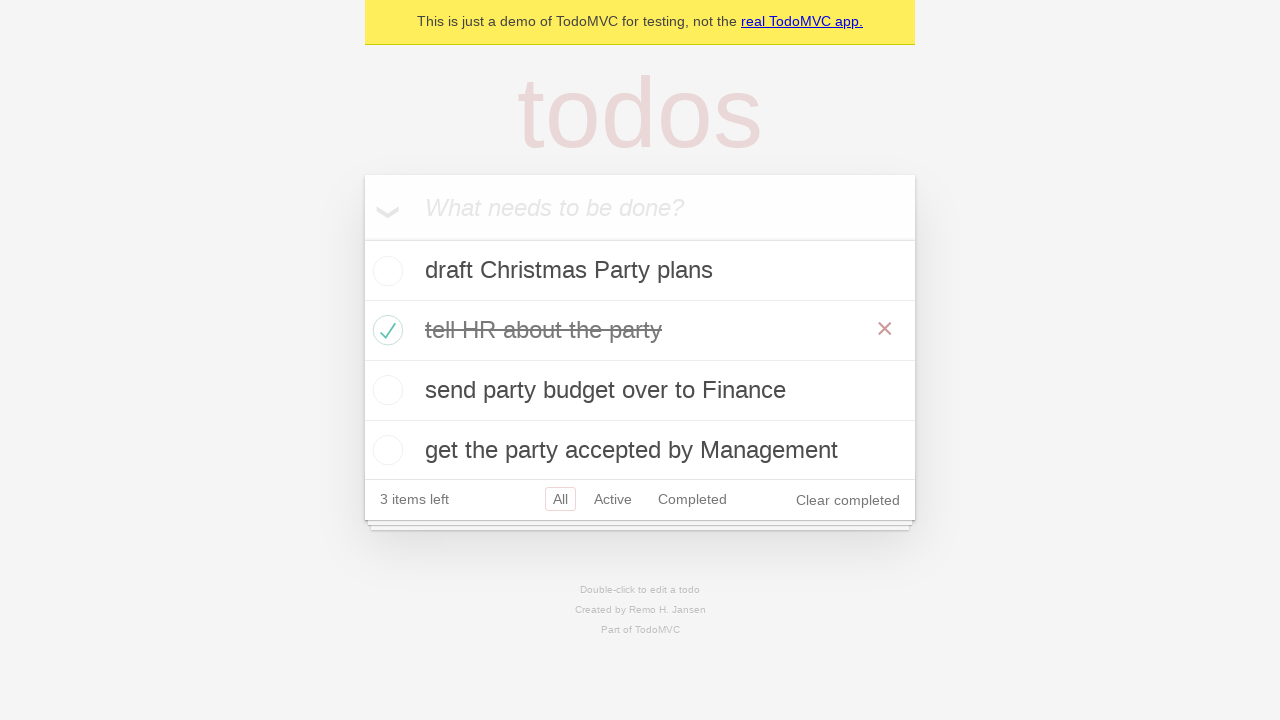

Clicked 'All' filter at (560, 499) on internal:role=link[name="All"i]
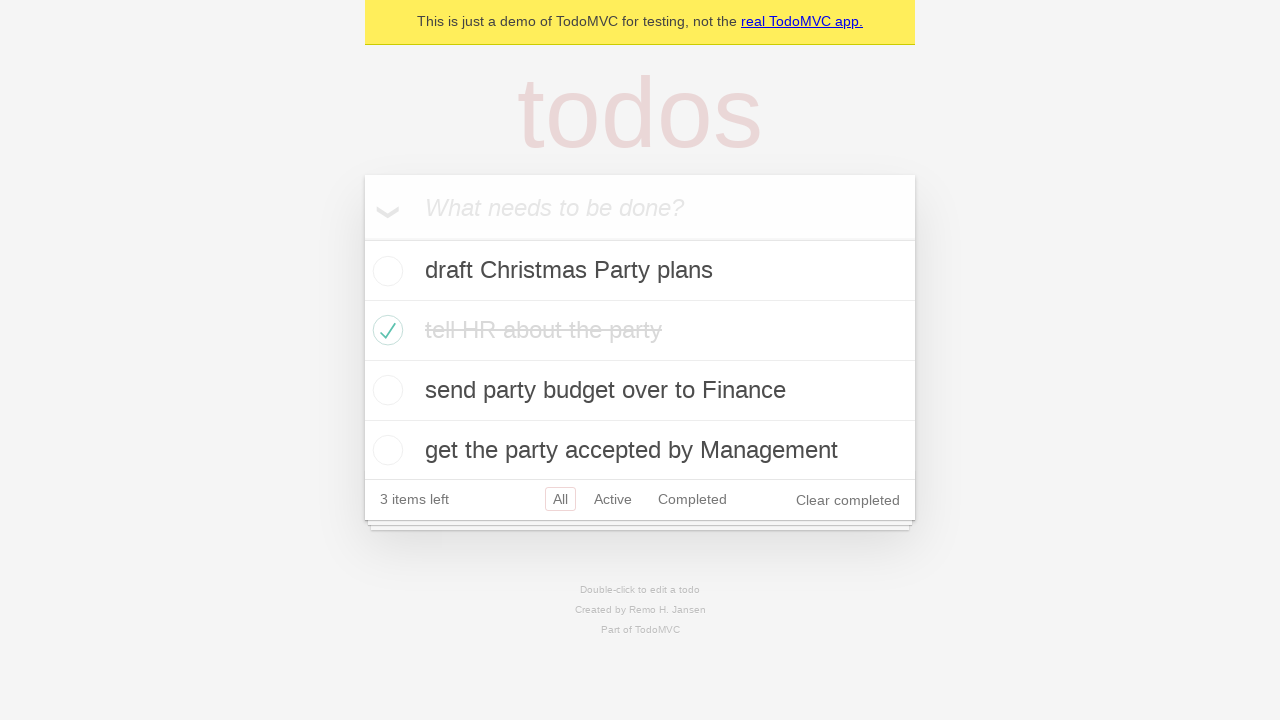

Clicked 'Active' filter at (613, 499) on internal:role=link[name="Active"i]
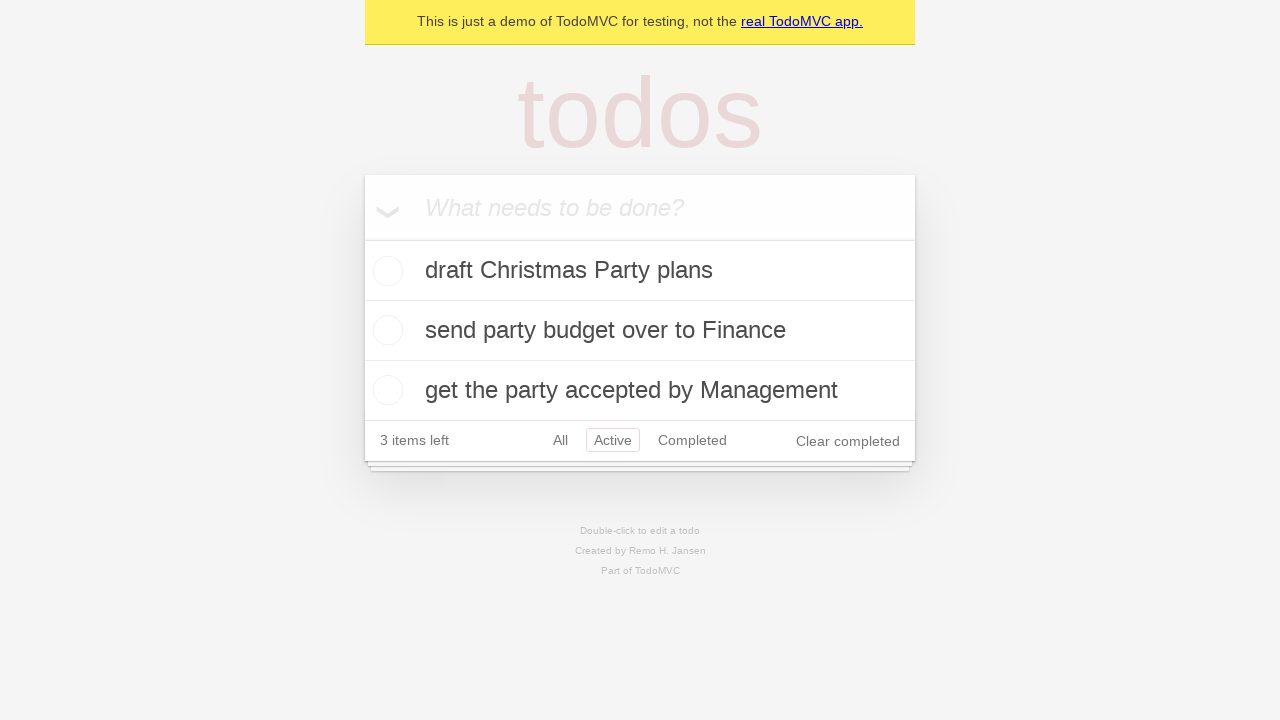

Clicked 'Completed' filter at (692, 440) on internal:role=link[name="Completed"i]
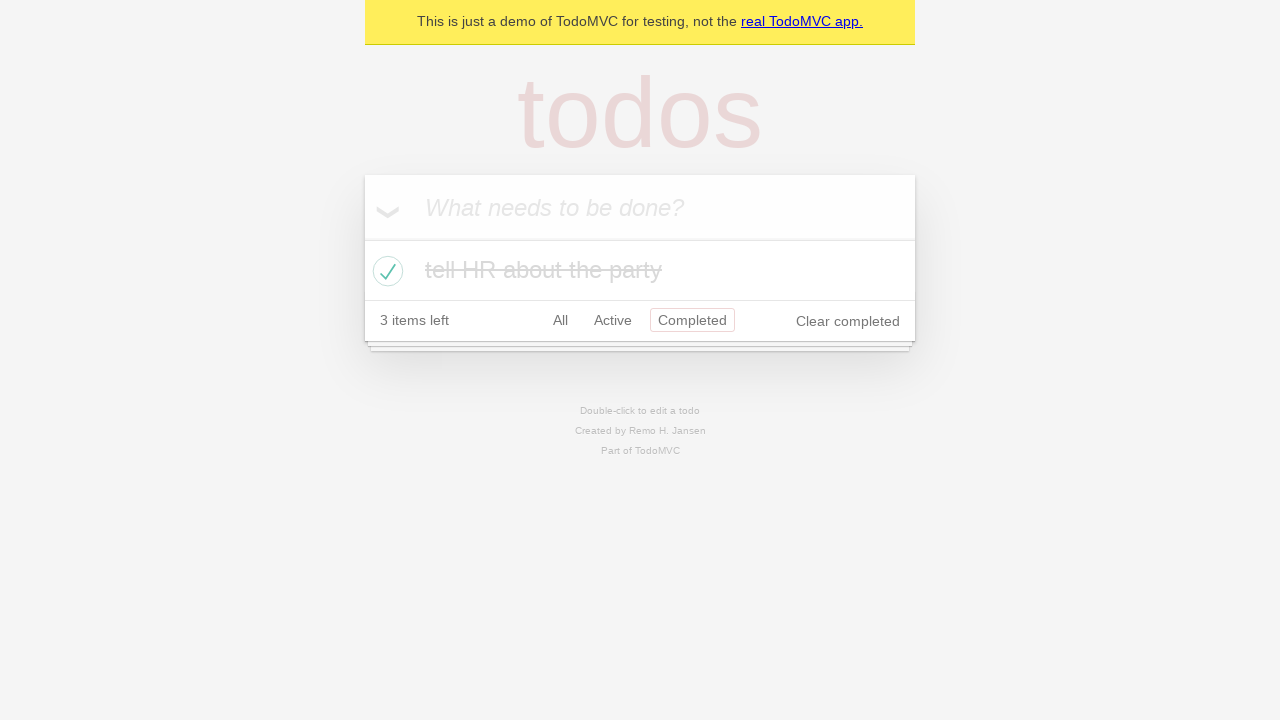

Navigated back using browser back button (from Completed to Active)
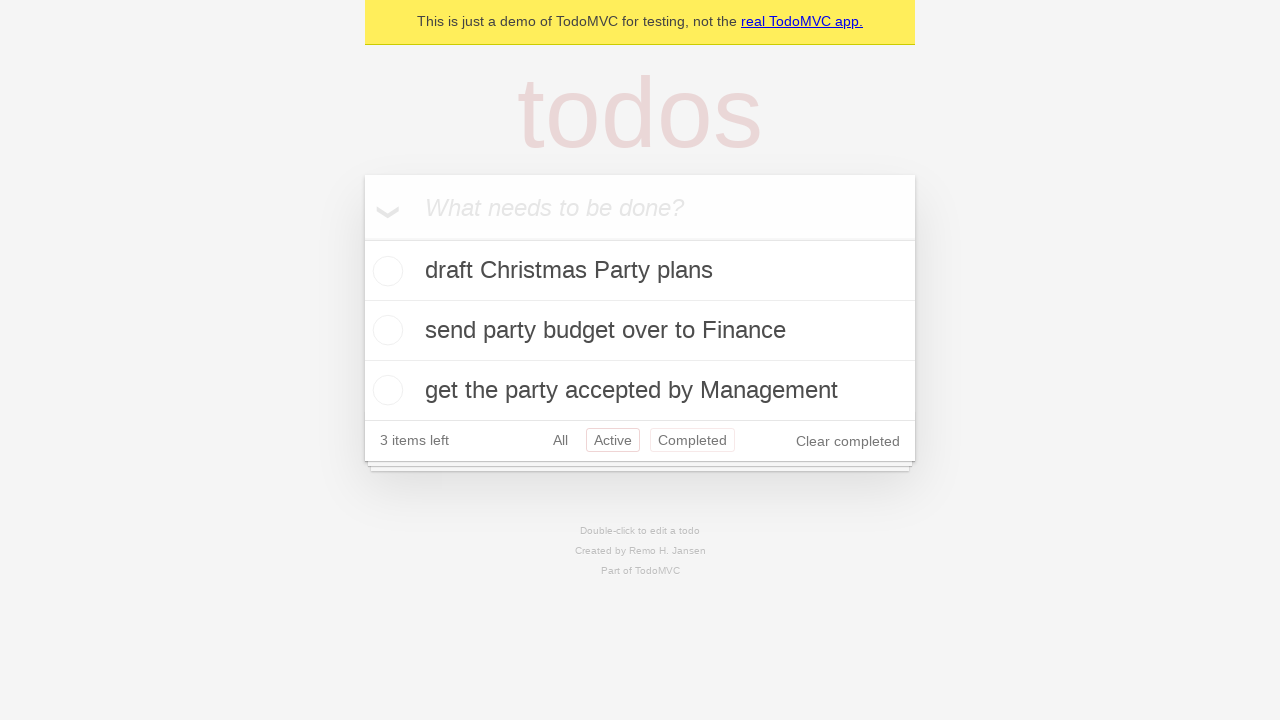

Navigated back using browser back button (from Active to All)
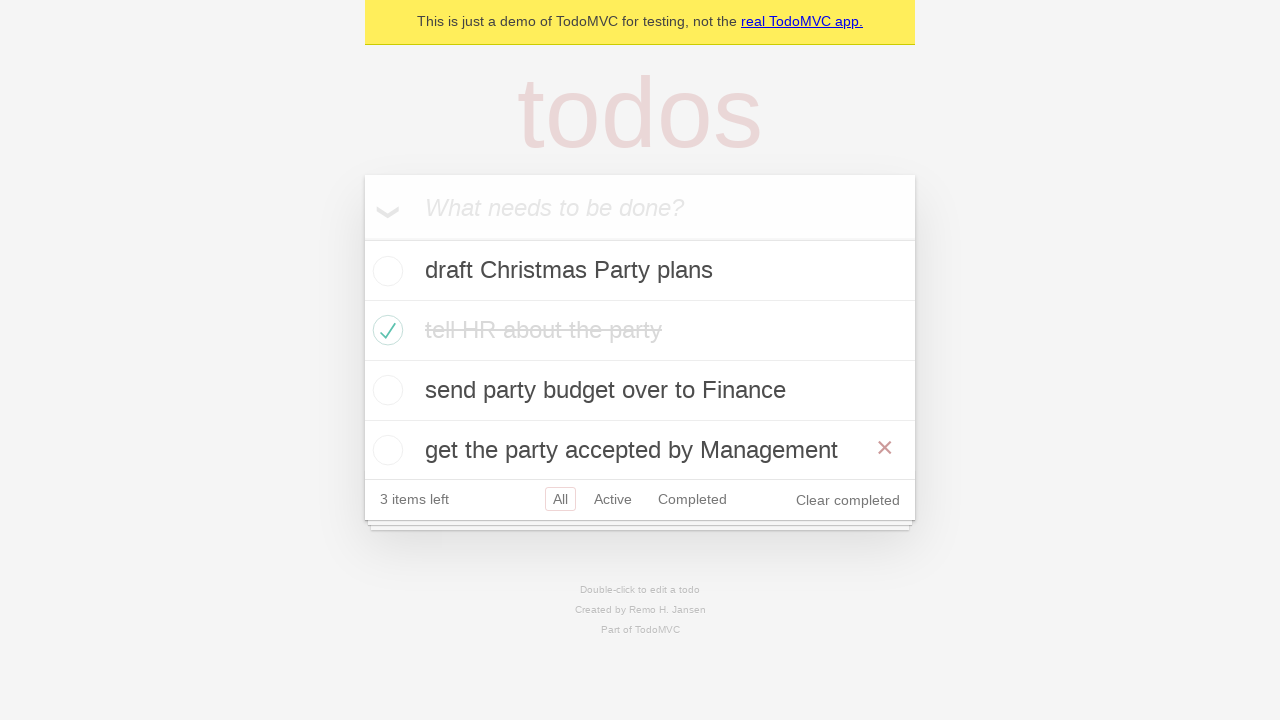

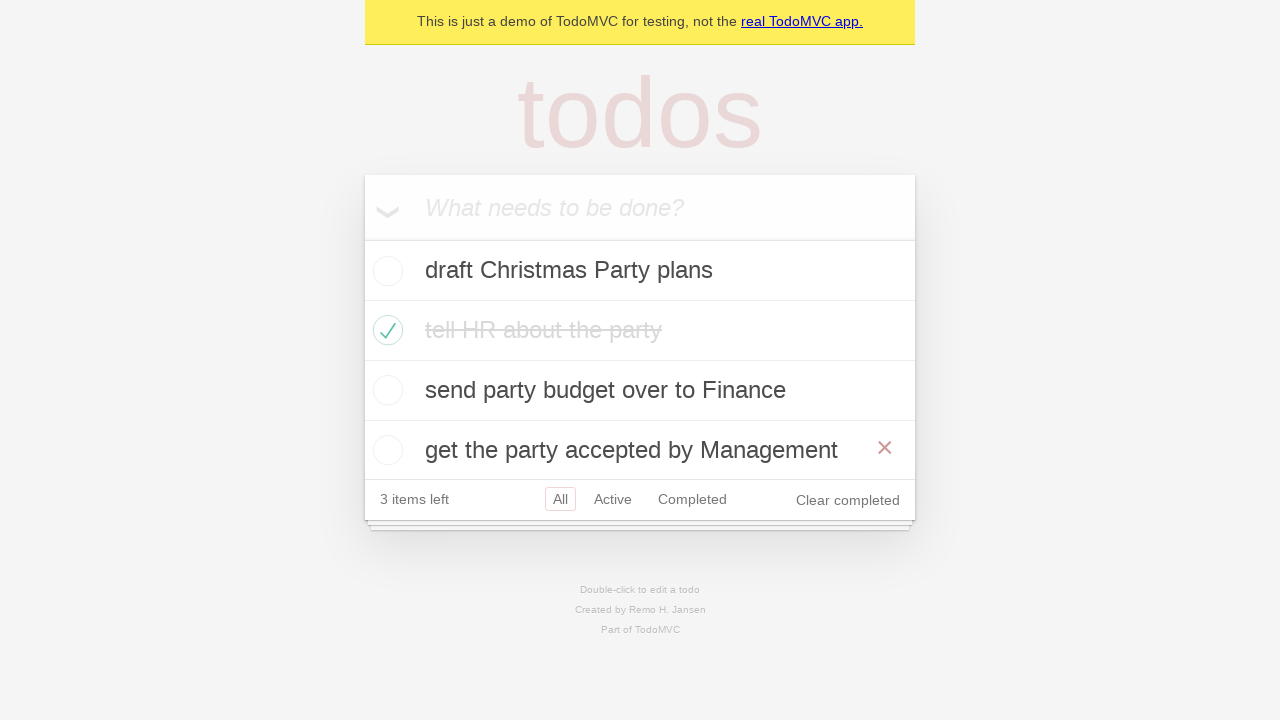